Tests XPath navigation using following-sibling and parent axes to locate and retrieve text from button elements in the header section of an automation practice page.

Starting URL: https://rahulshettyacademy.com/AutomationPractice/

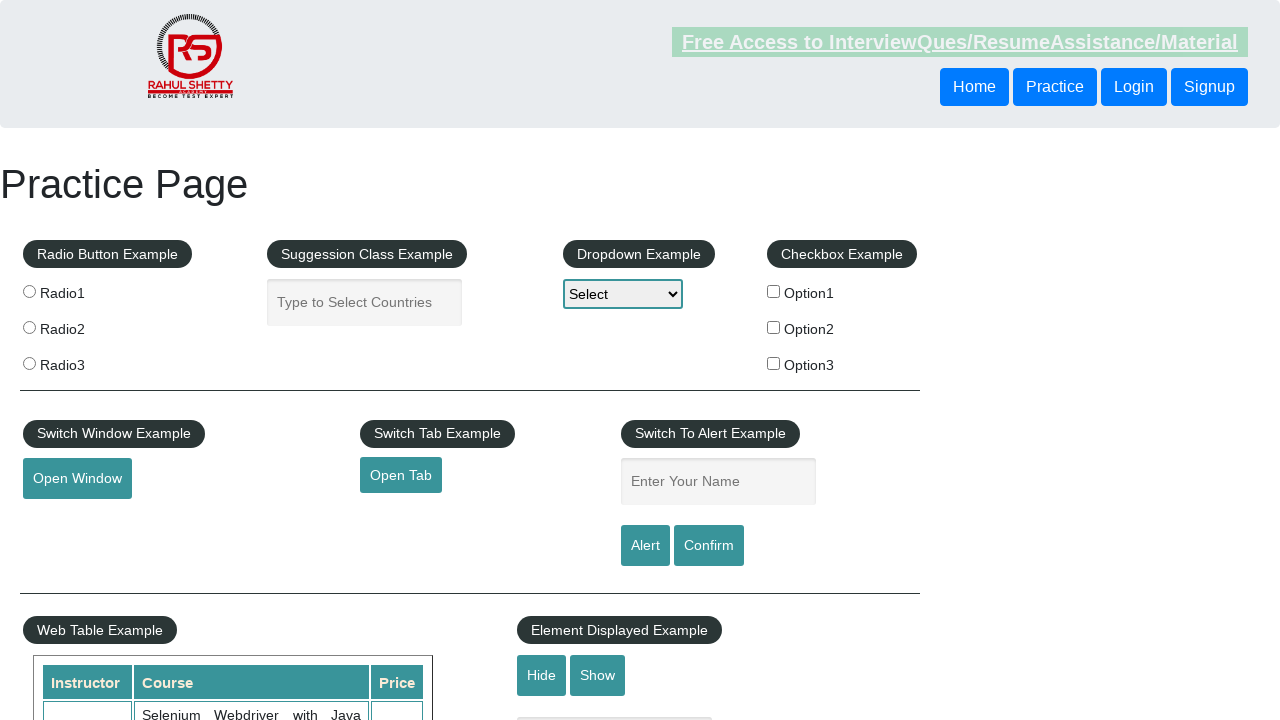

Waited for header buttons to be visible using XPath selector
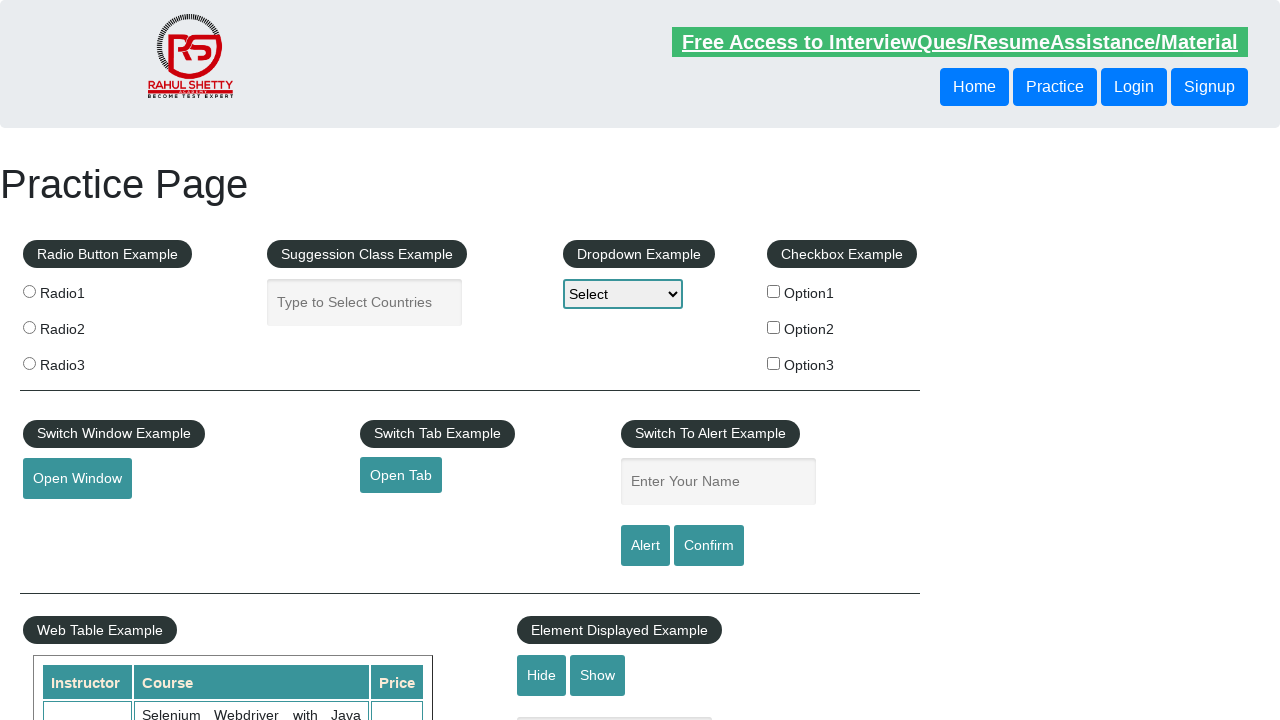

Retrieved button text using following-sibling XPath axis: 'Login'
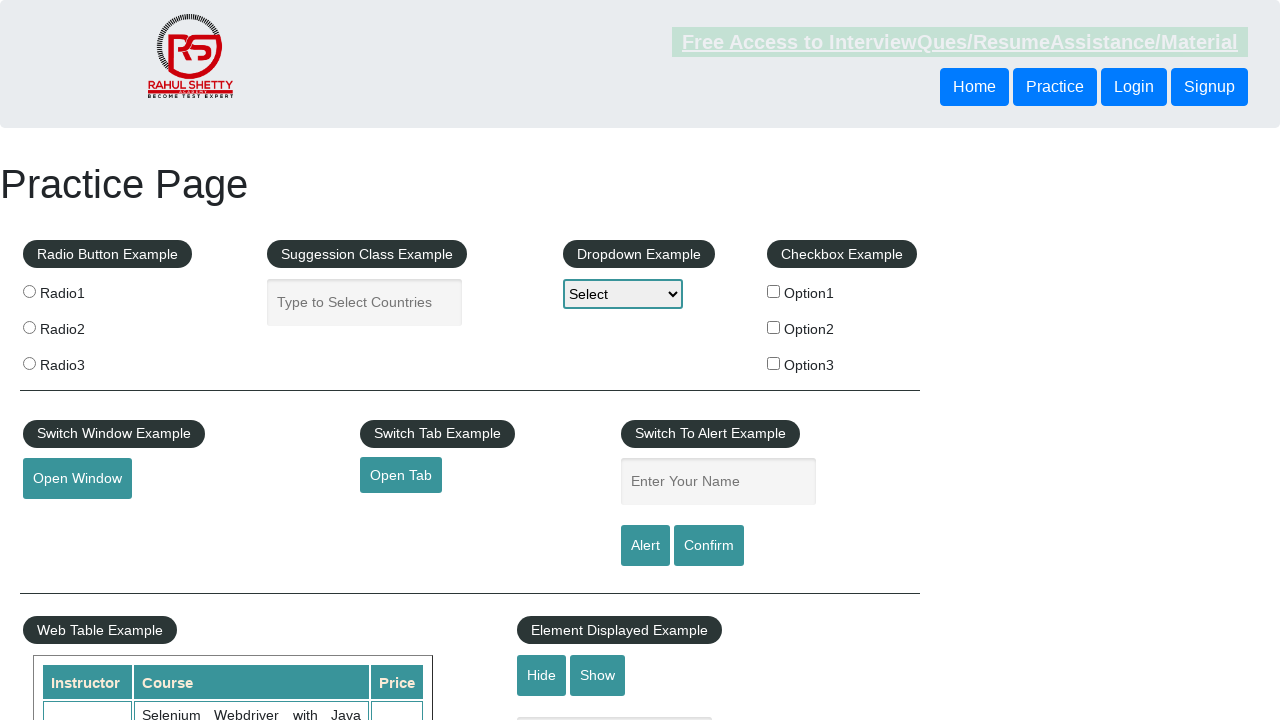

Retrieved button text using parent XPath axis: 'Login'
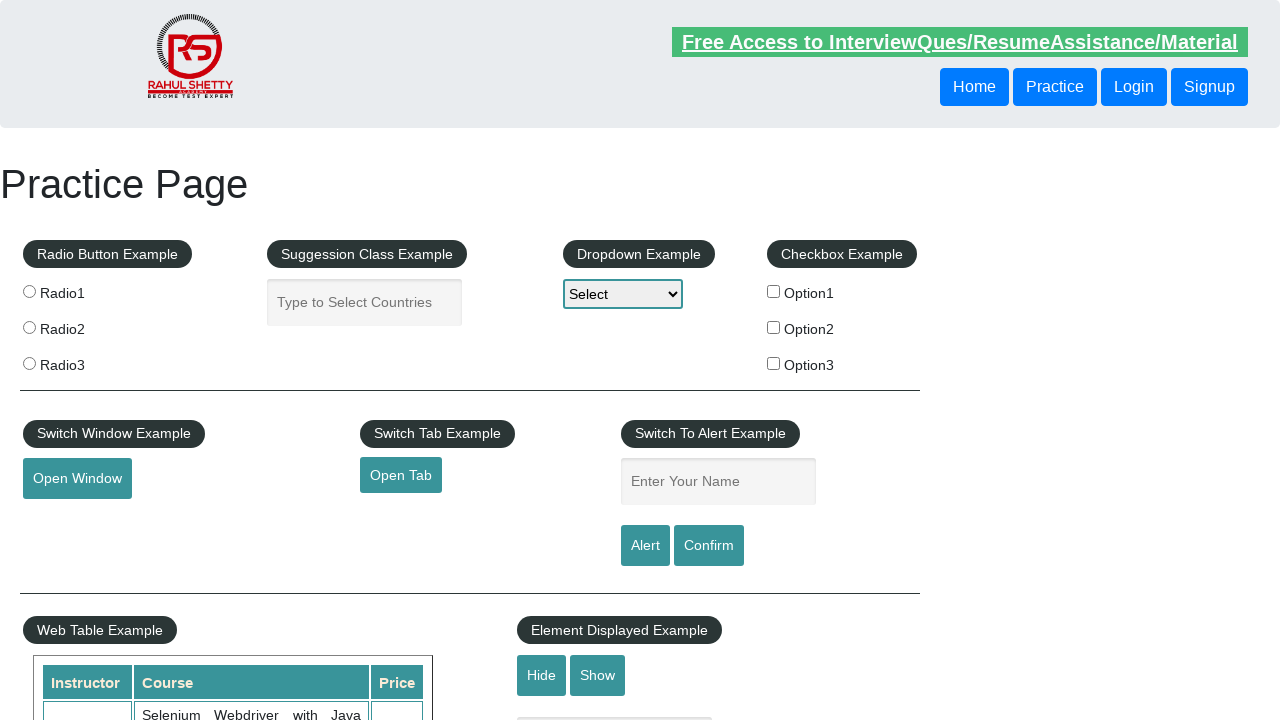

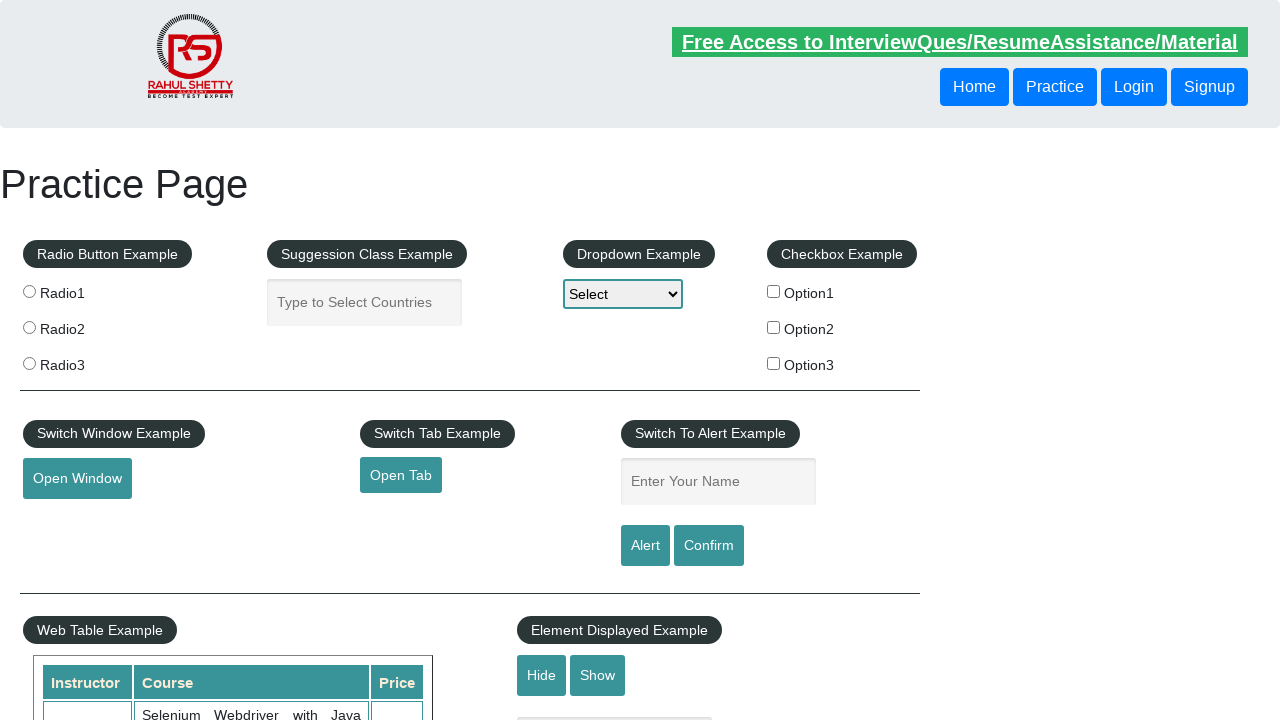